Tests drag and drop functionality by dragging an element from column A to column B

Starting URL: http://the-internet.herokuapp.com/drag_and_drop

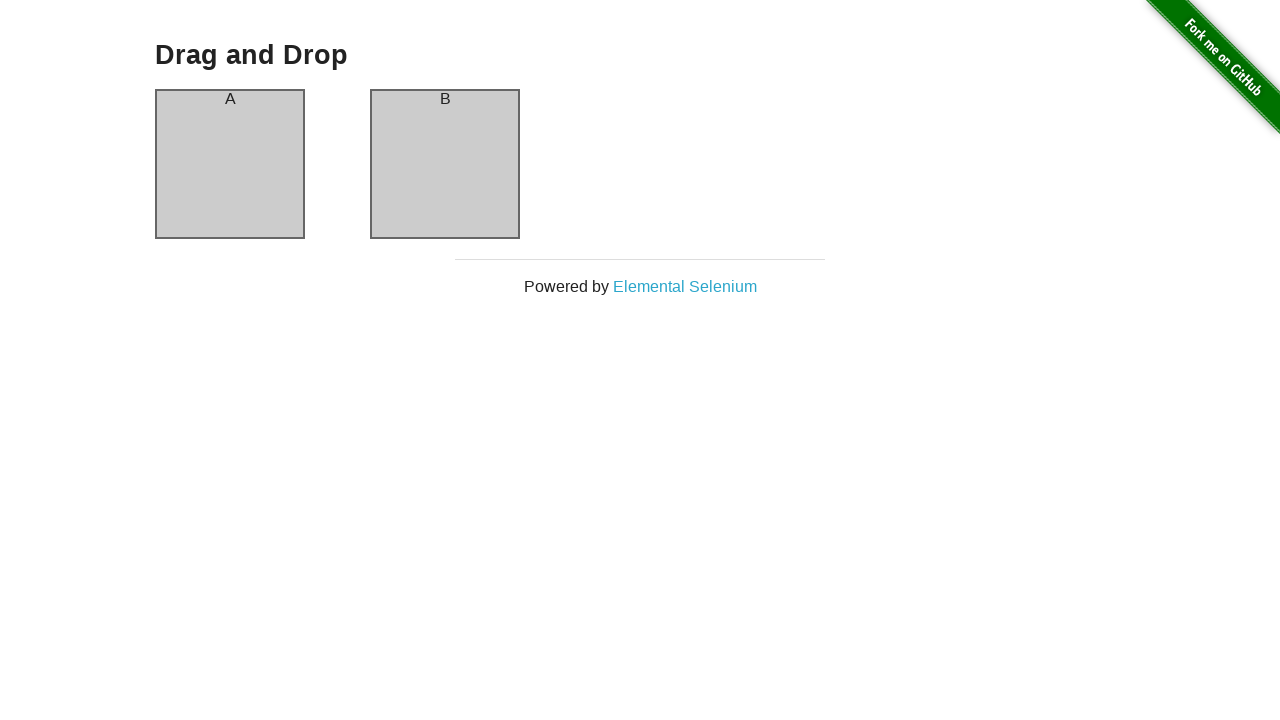

Waited for column A element to be visible
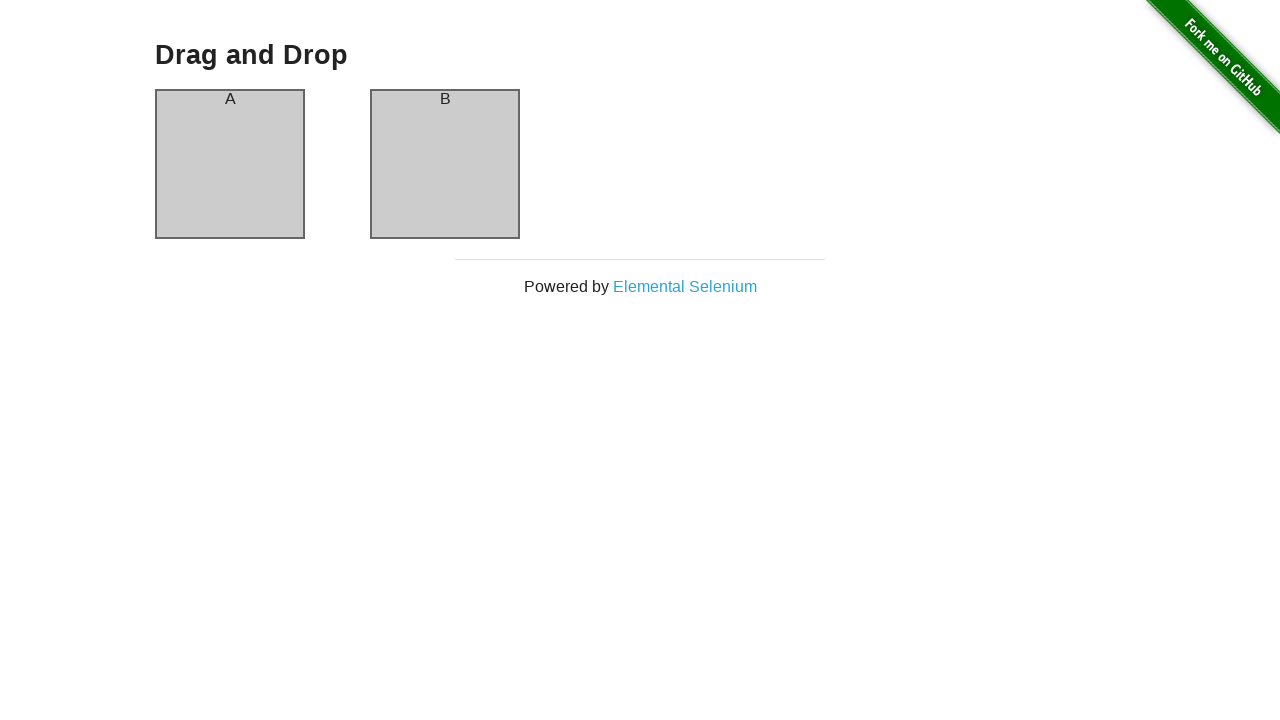

Waited for column B element to be visible
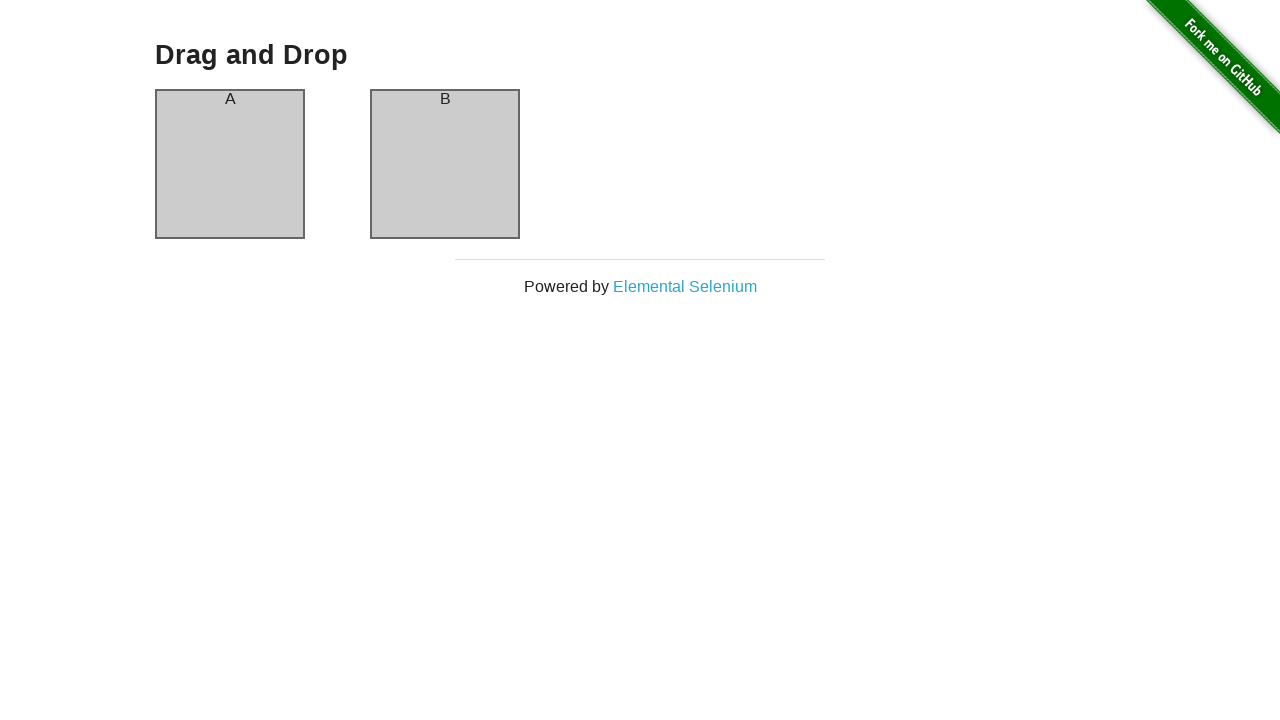

Dragged element from column A to column B at (445, 164)
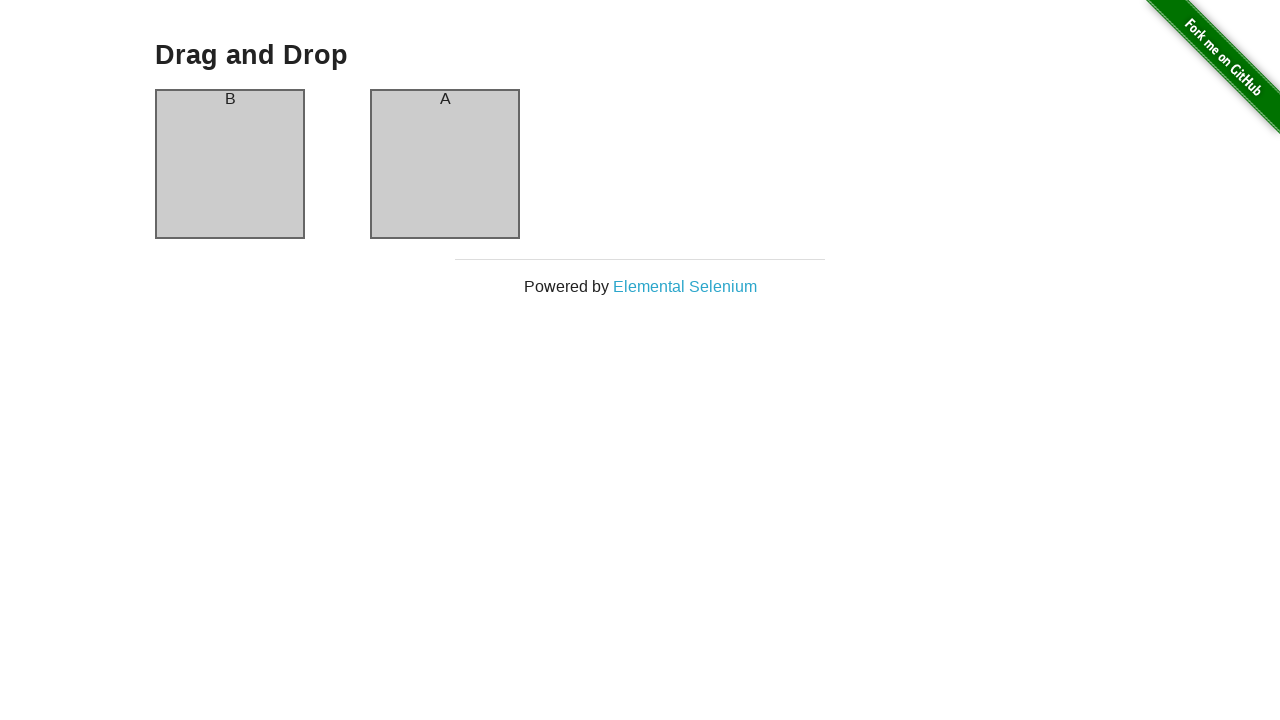

Waited 1000ms for drag and drop action to complete
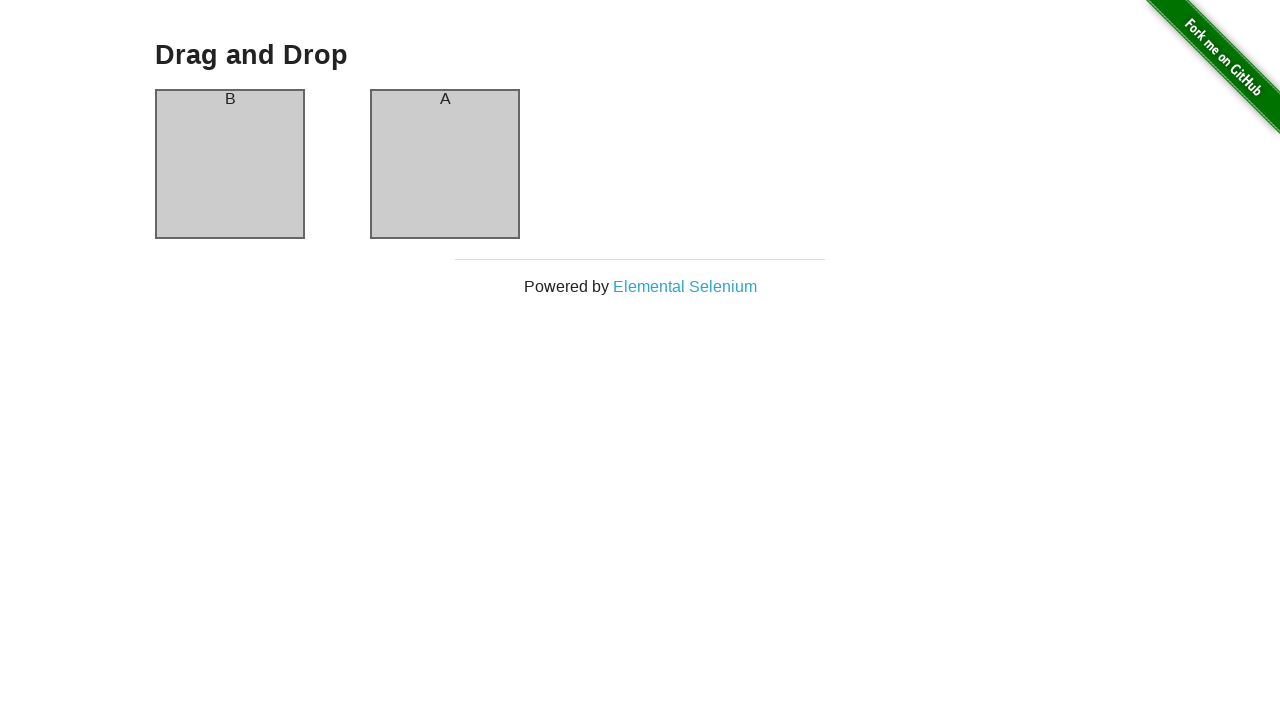

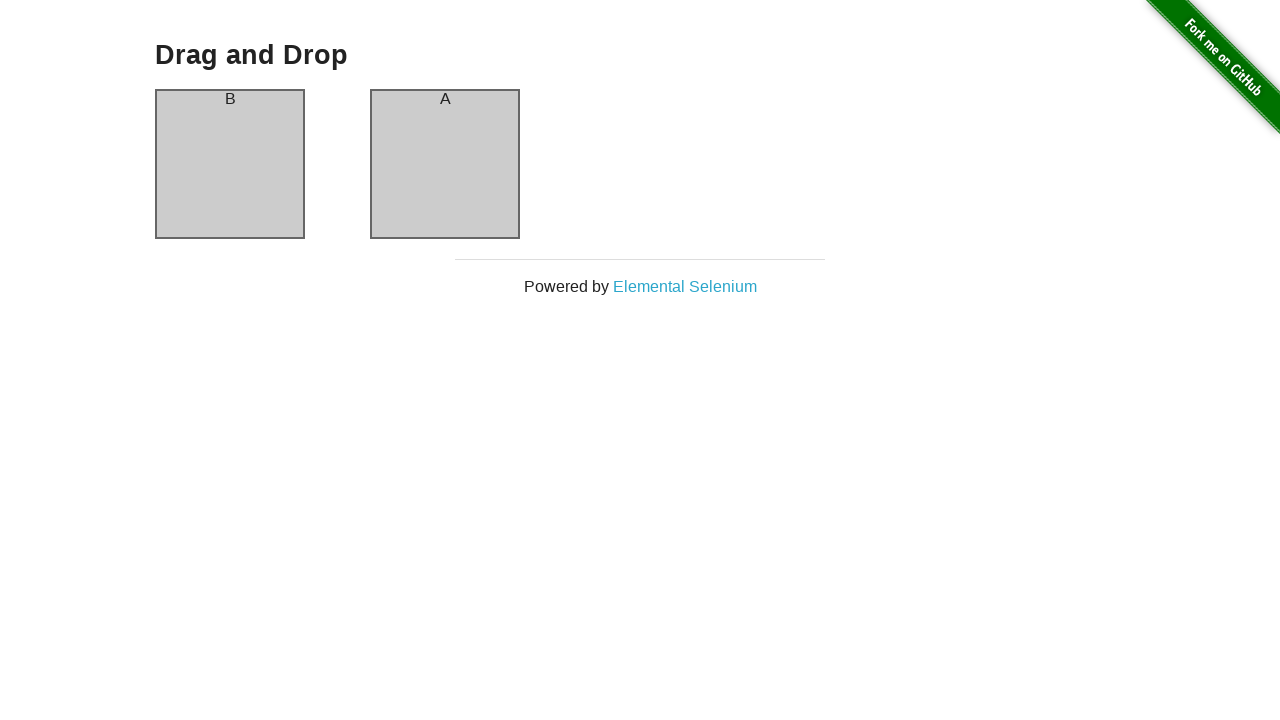